Tests the product search functionality by typing a search term and verifying that the correct number of filtered products are displayed

Starting URL: https://rahulshettyacademy.com/seleniumPractise/#/

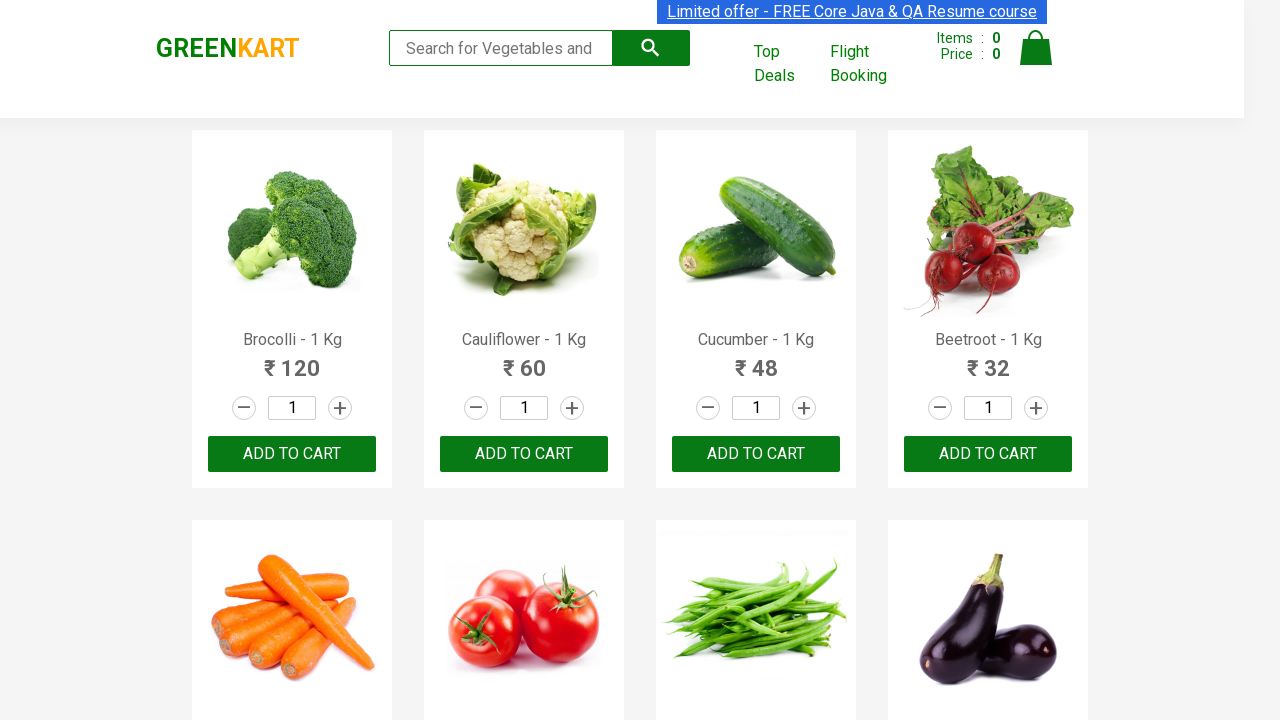

Filled search field with 'Cu' to filter products on input.search-keyword
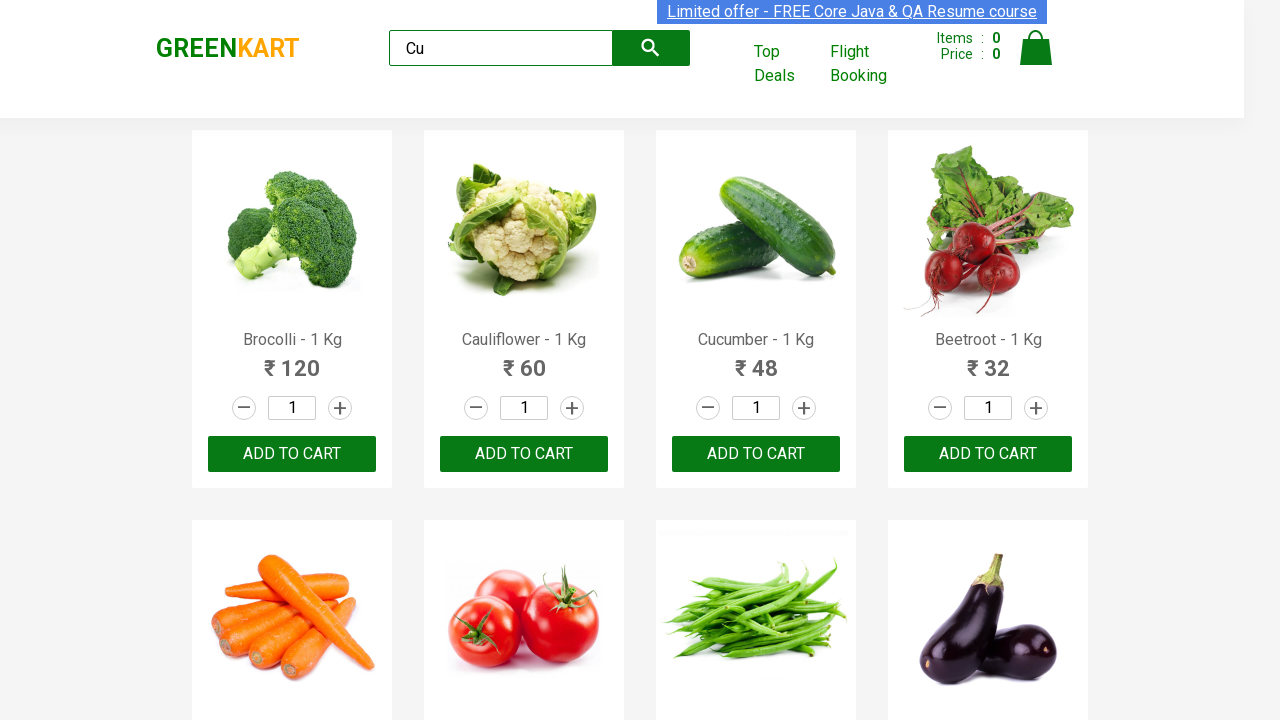

Waited 2 seconds for products to filter
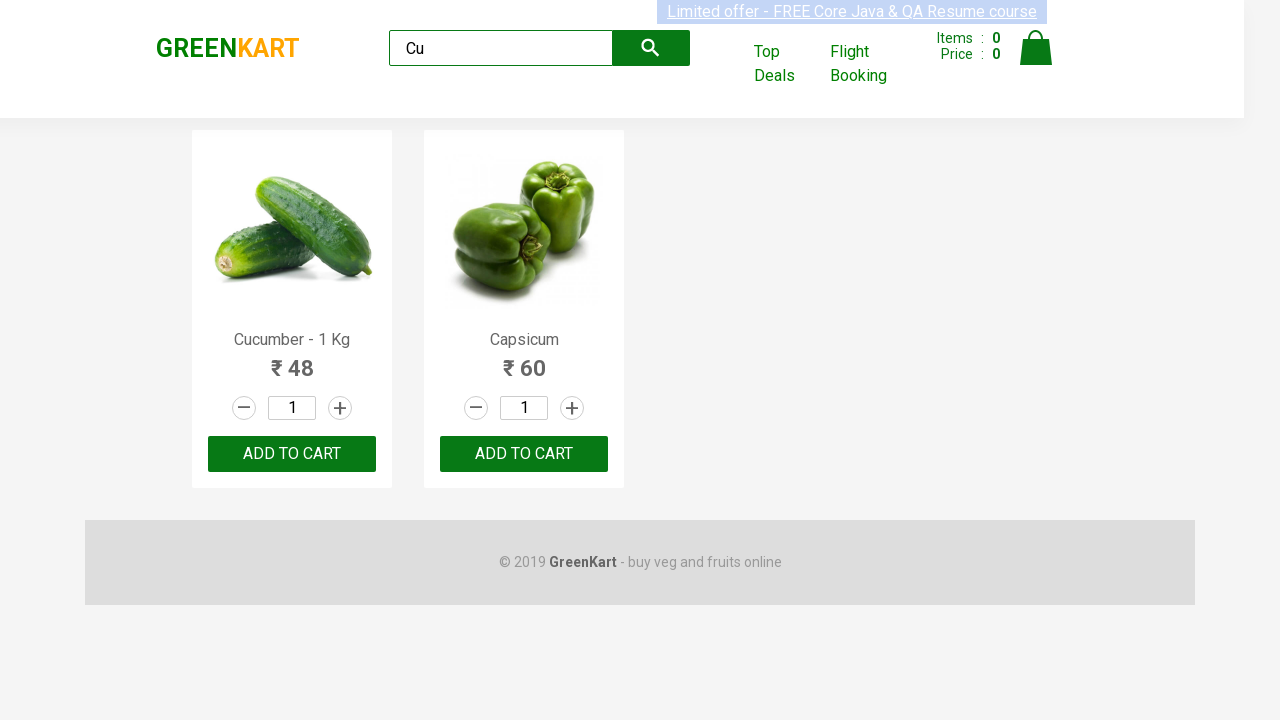

Located visible product elements
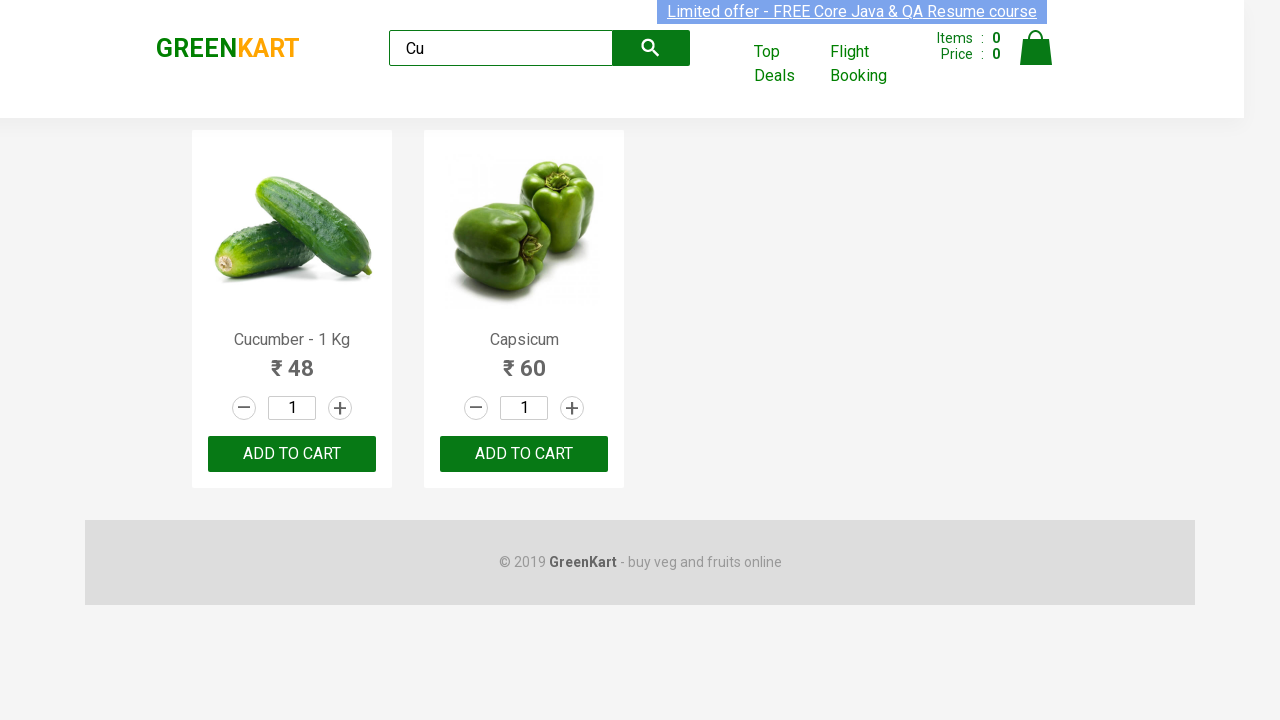

Verified that exactly 2 filtered products are displayed
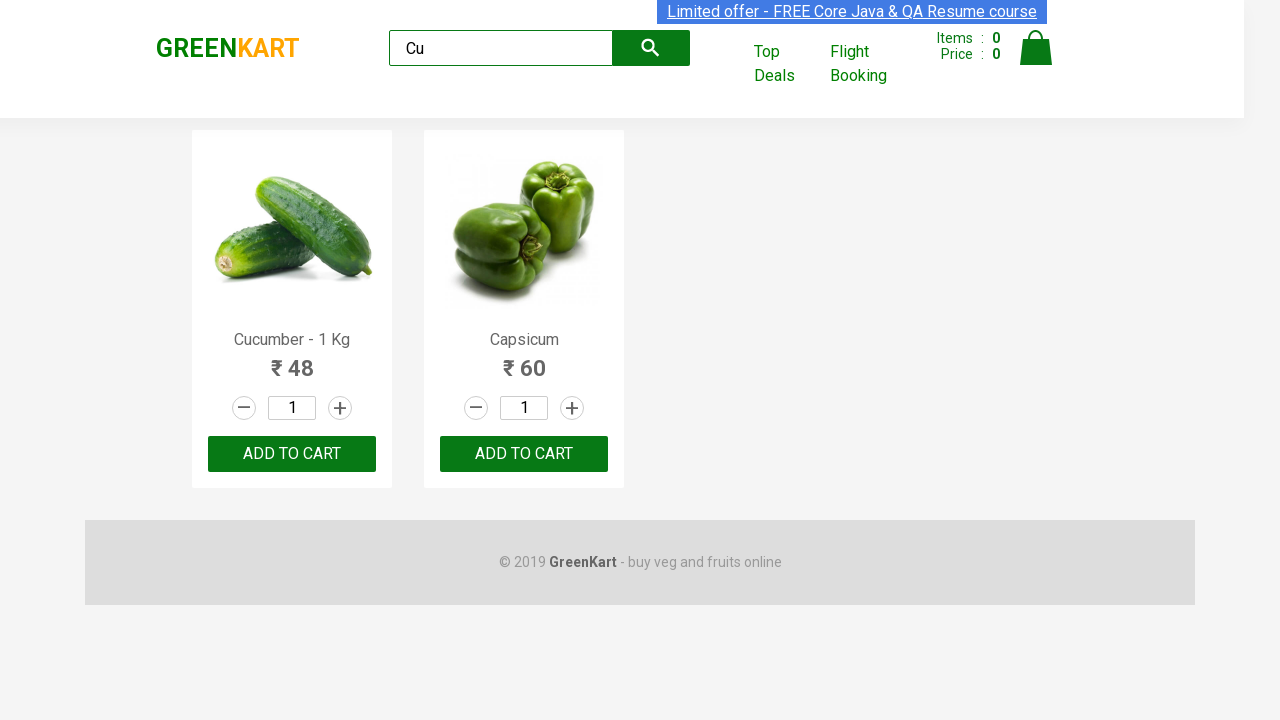

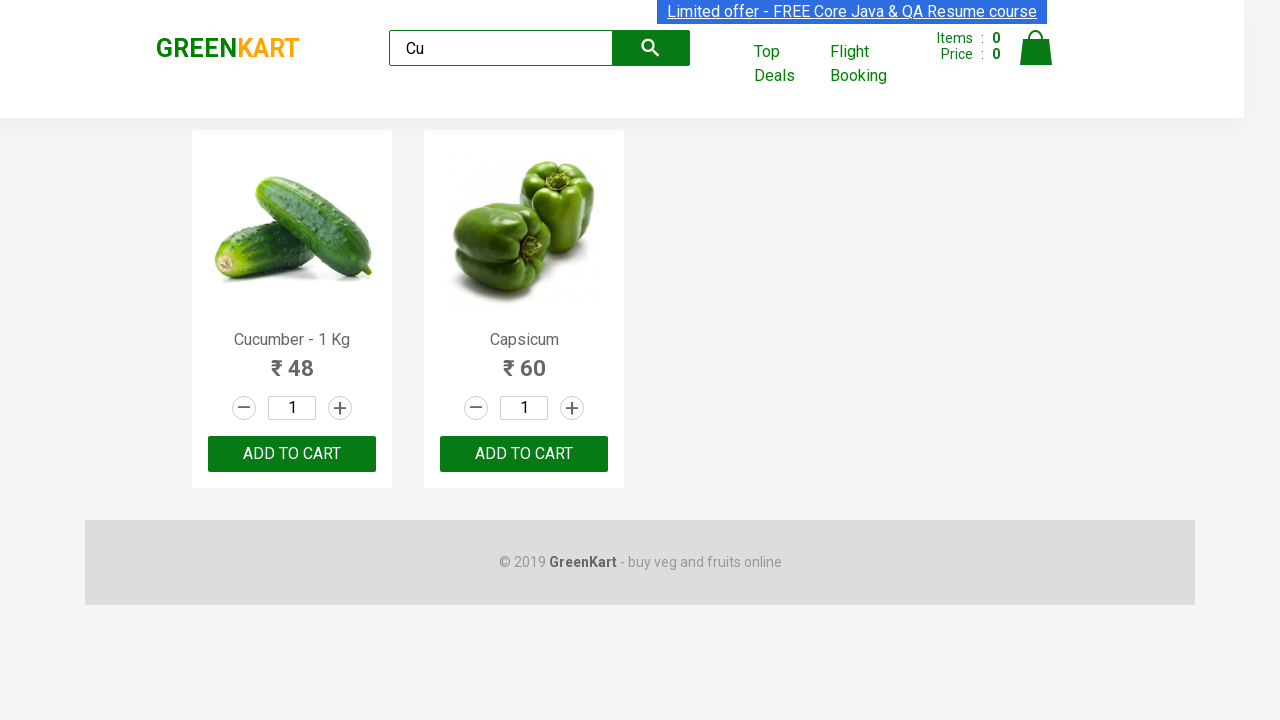